Tests that the "Remember Me" checkbox option is not present on the login page

Starting URL: https://opensource-demo.orangehrmlive.com/

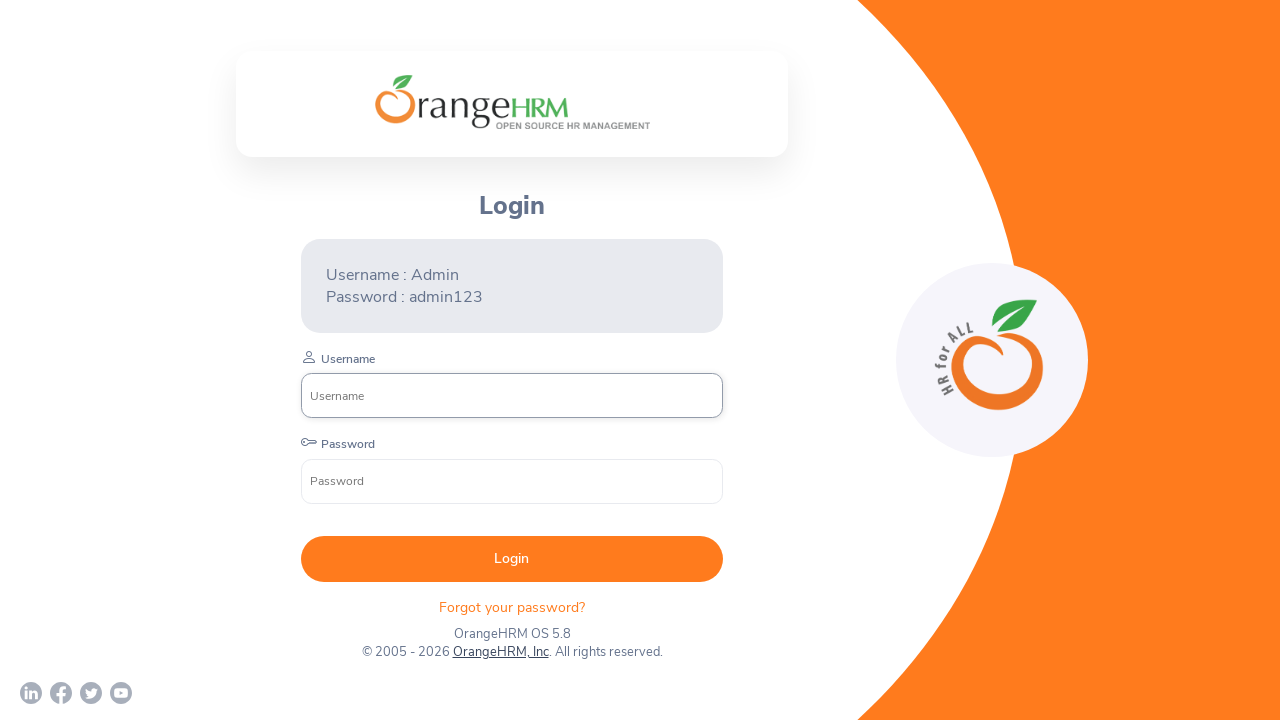

Navigated to OrangeHRM login page
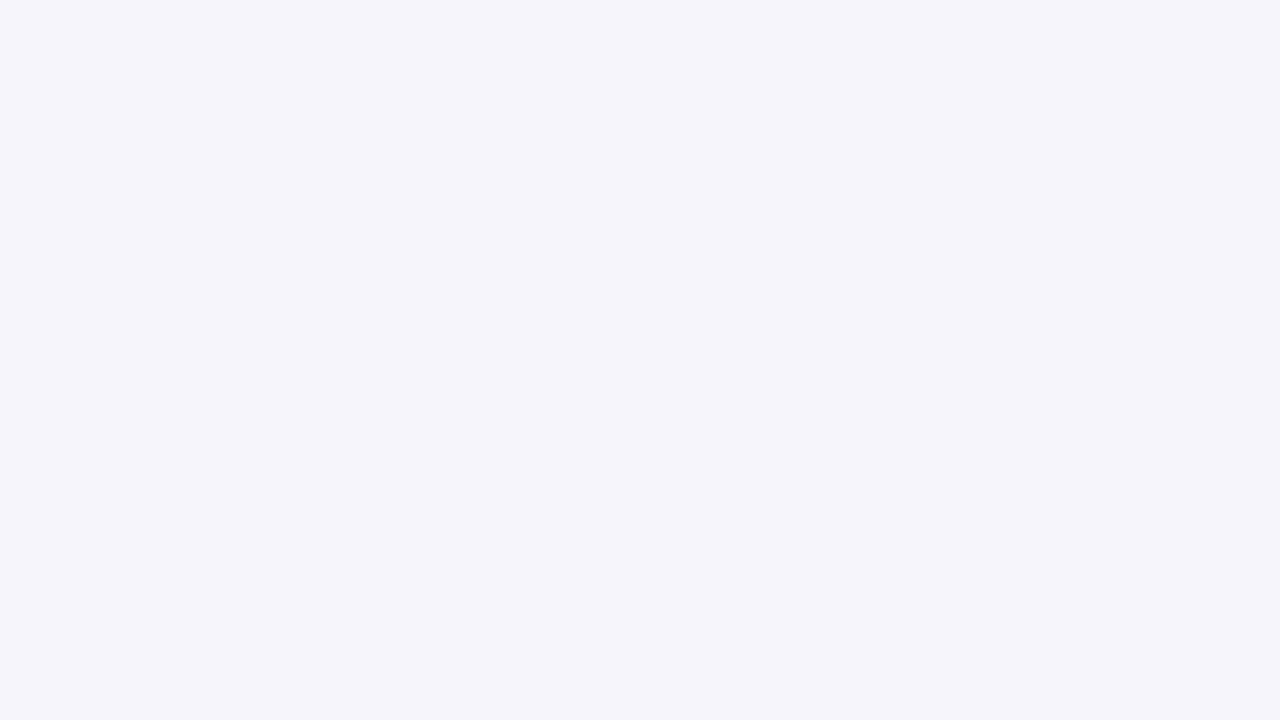

Verified that 'Remember Me' checkbox is not present on login page
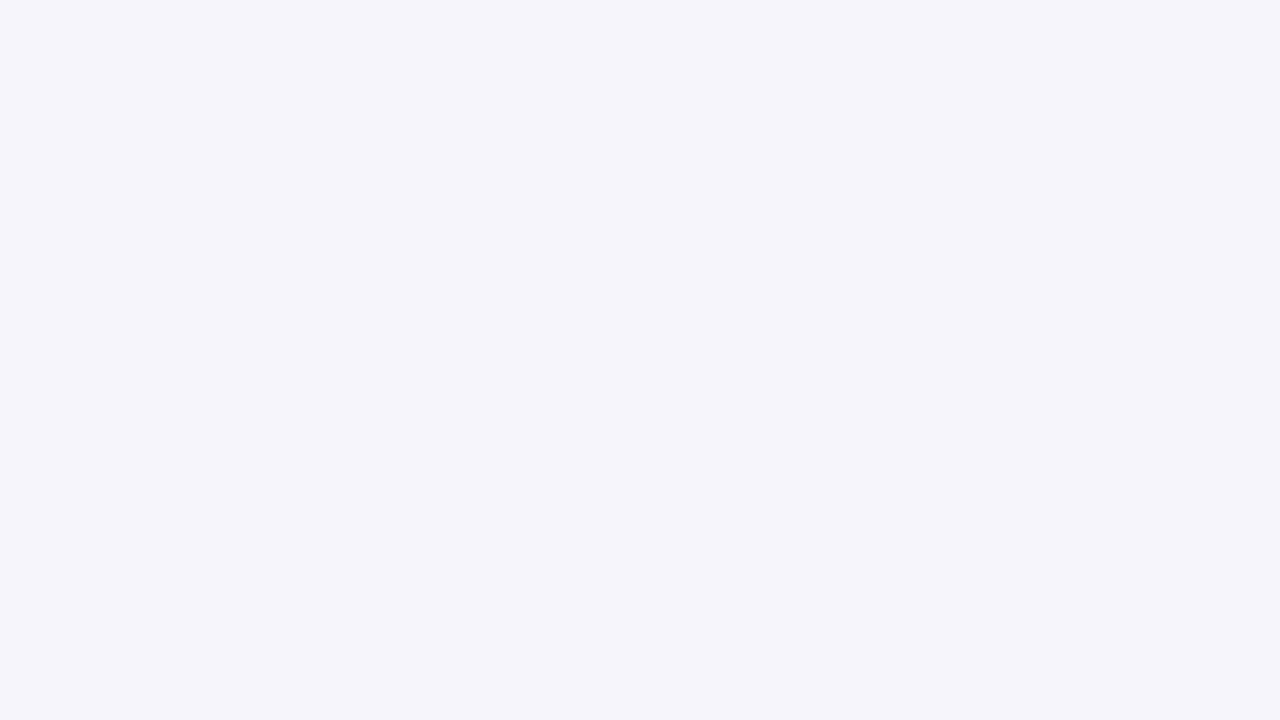

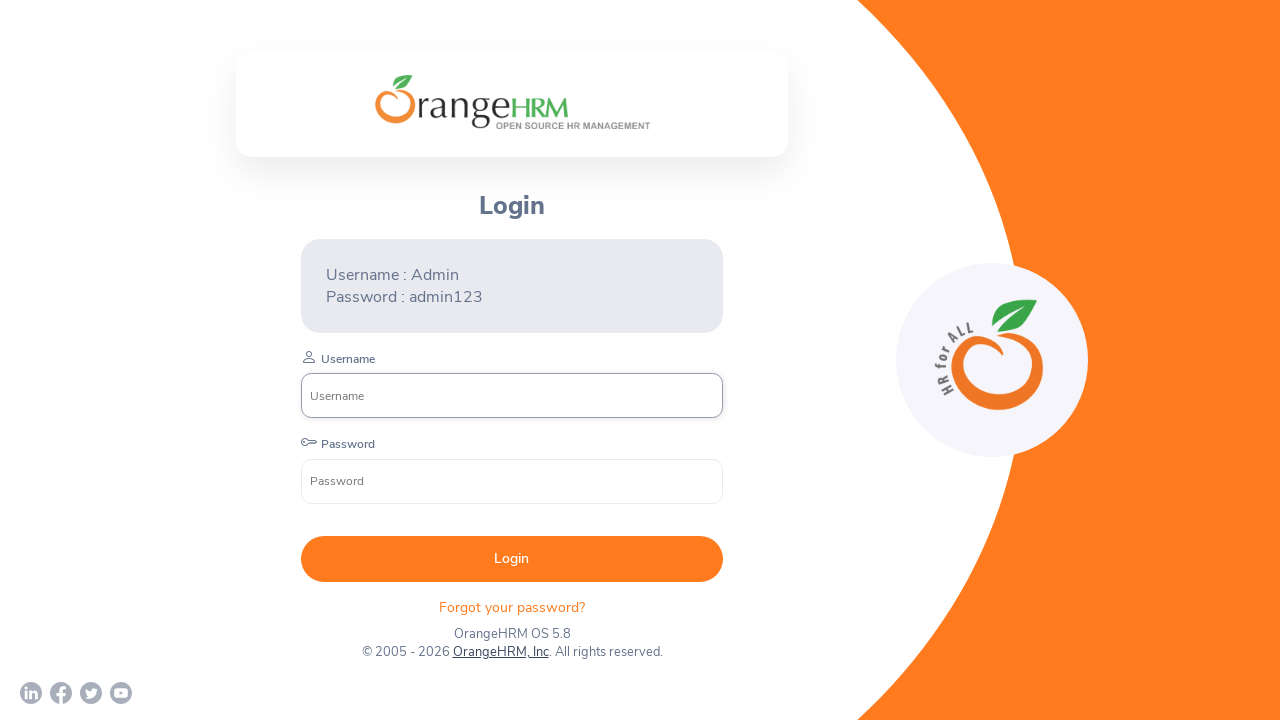